Tests contact form validation by submitting an empty form and verifying that appropriate error messages are displayed for required fields

Starting URL: https://practice-react.sdetunicorns.com/contact

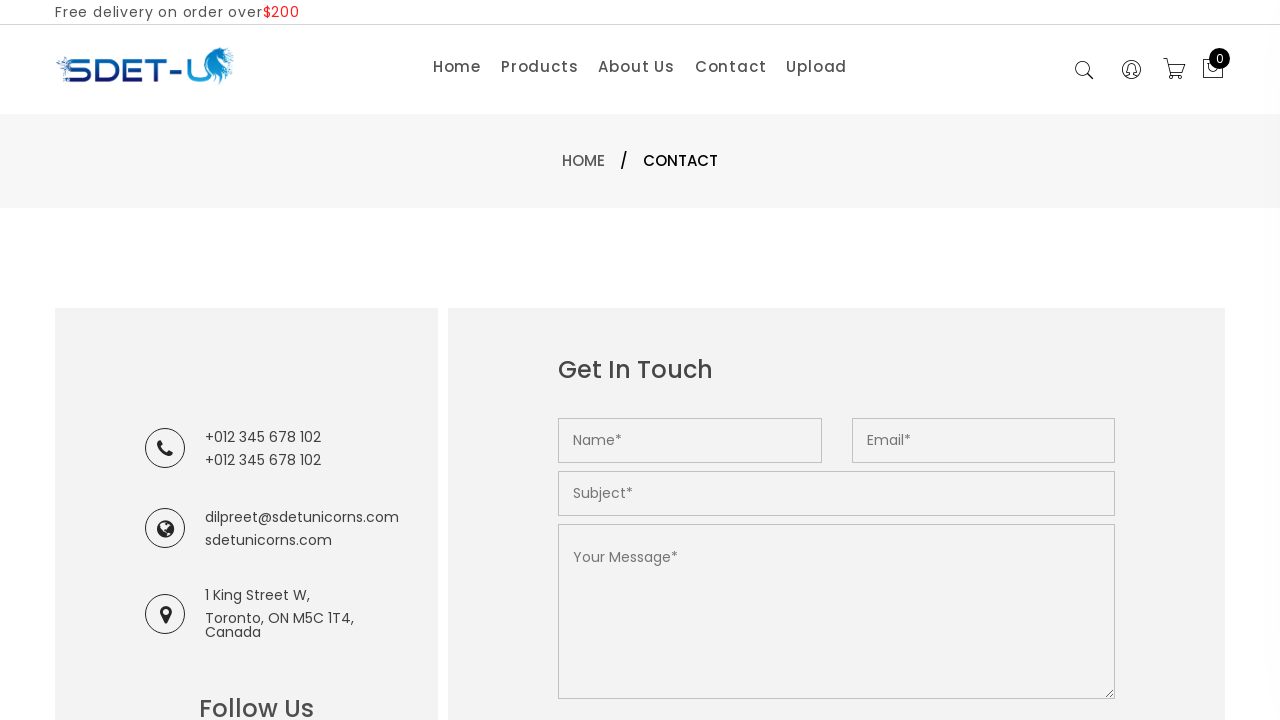

Clicked submit button without filling any form fields at (628, 360) on button[type='submit']
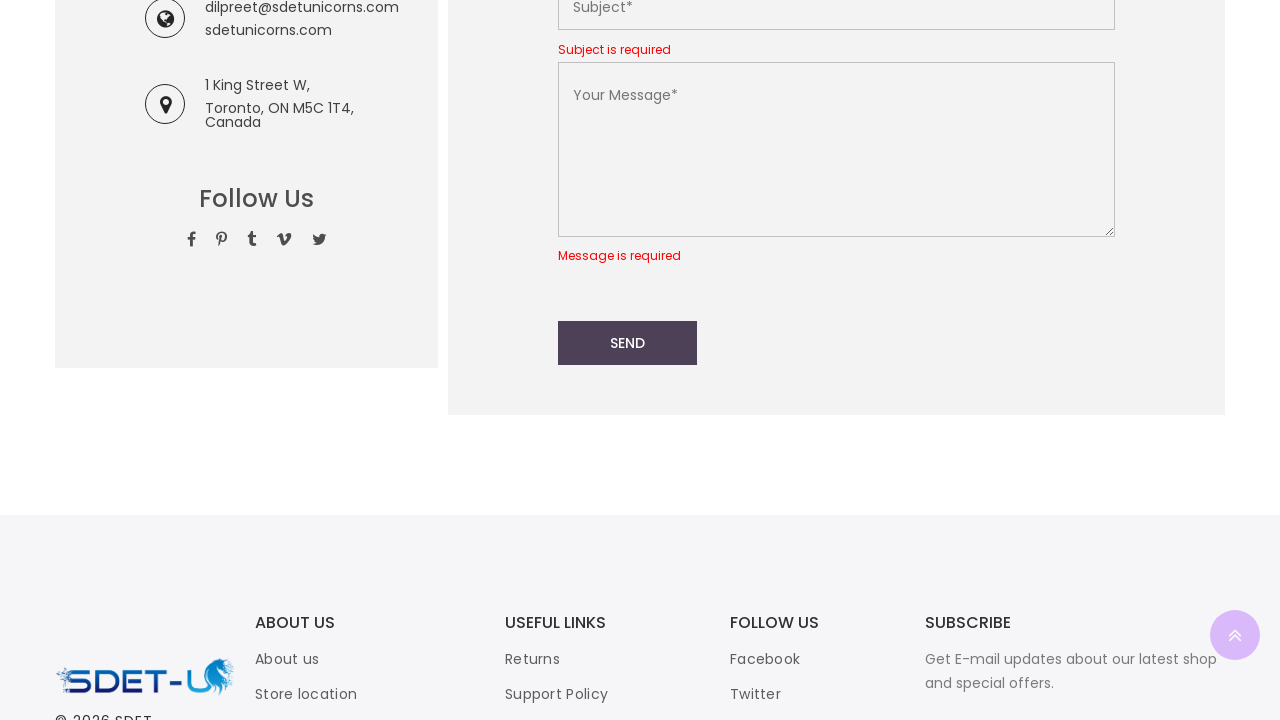

Waited for error messages to appear on the form
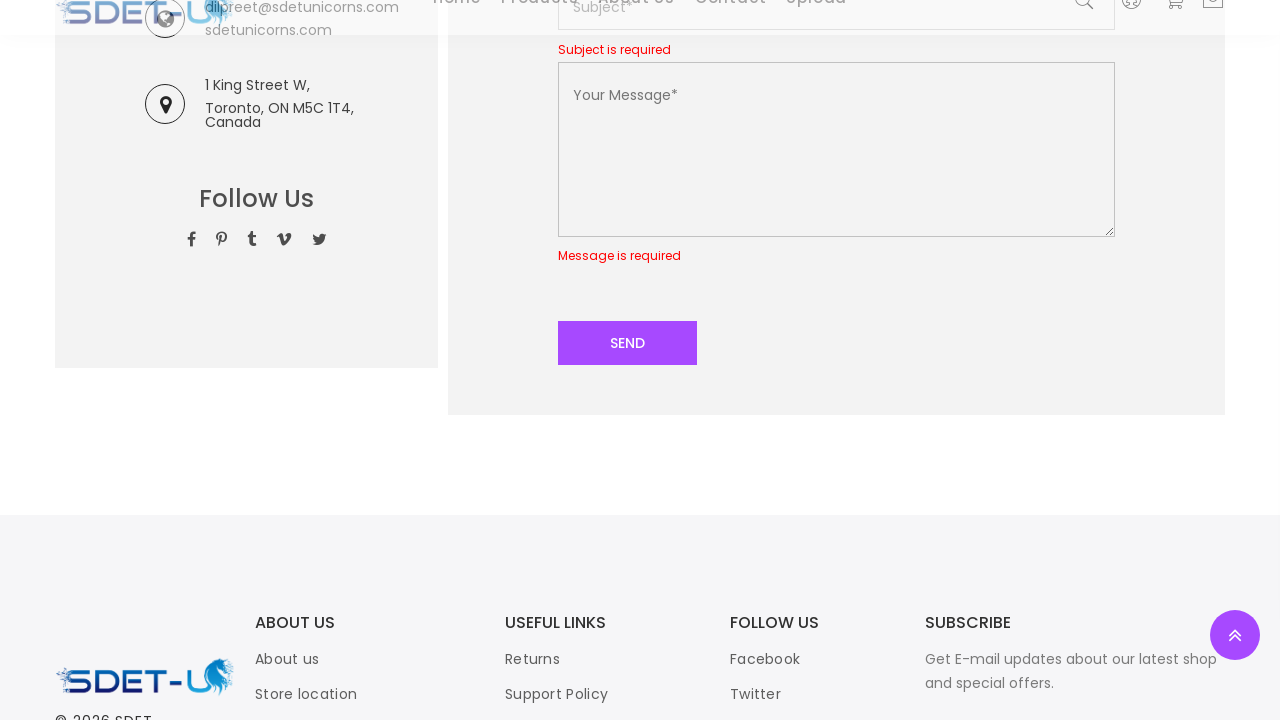

Verified that 4 error messages are displayed
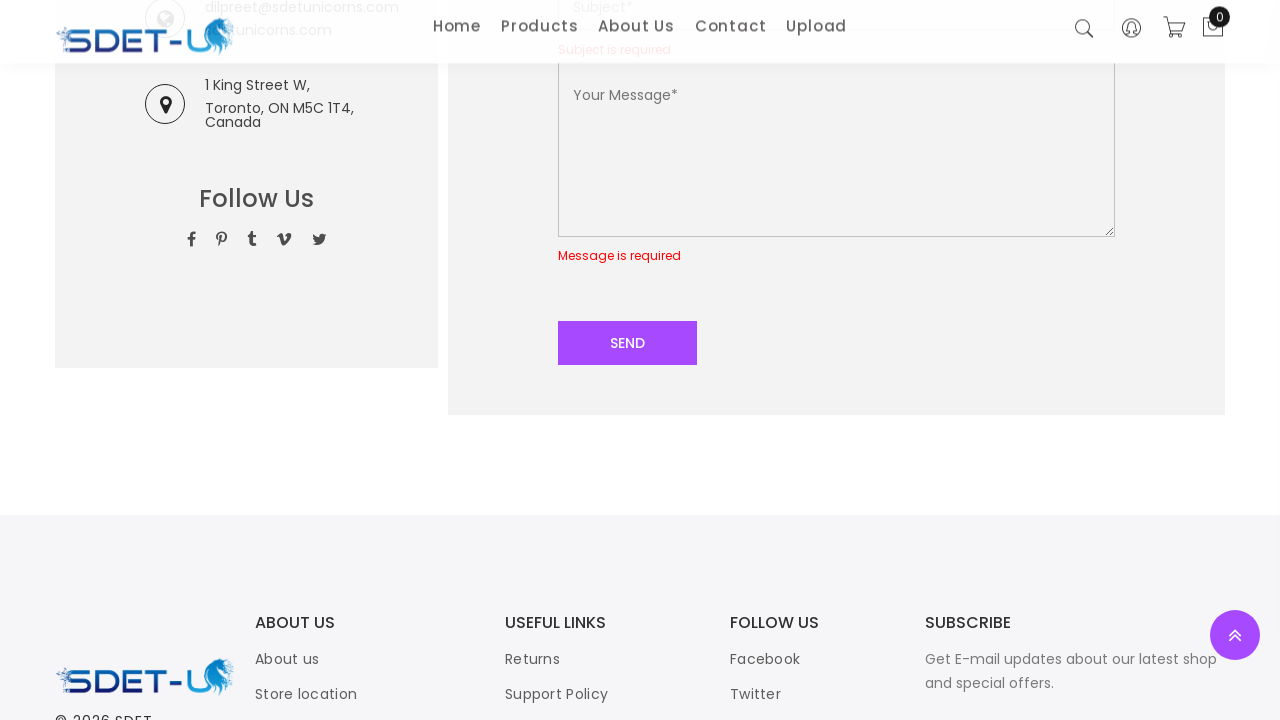

Verified that 'Name is required' error message is displayed
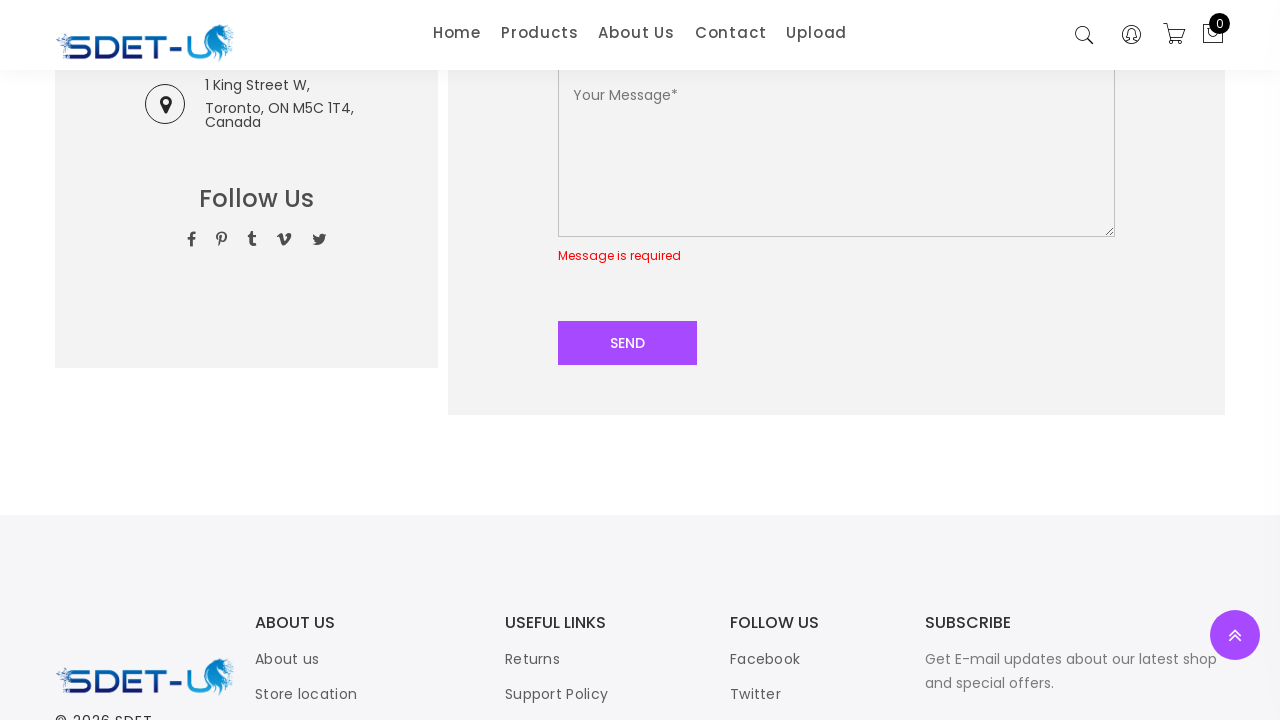

Verified that 'Email is optional' text is not visible
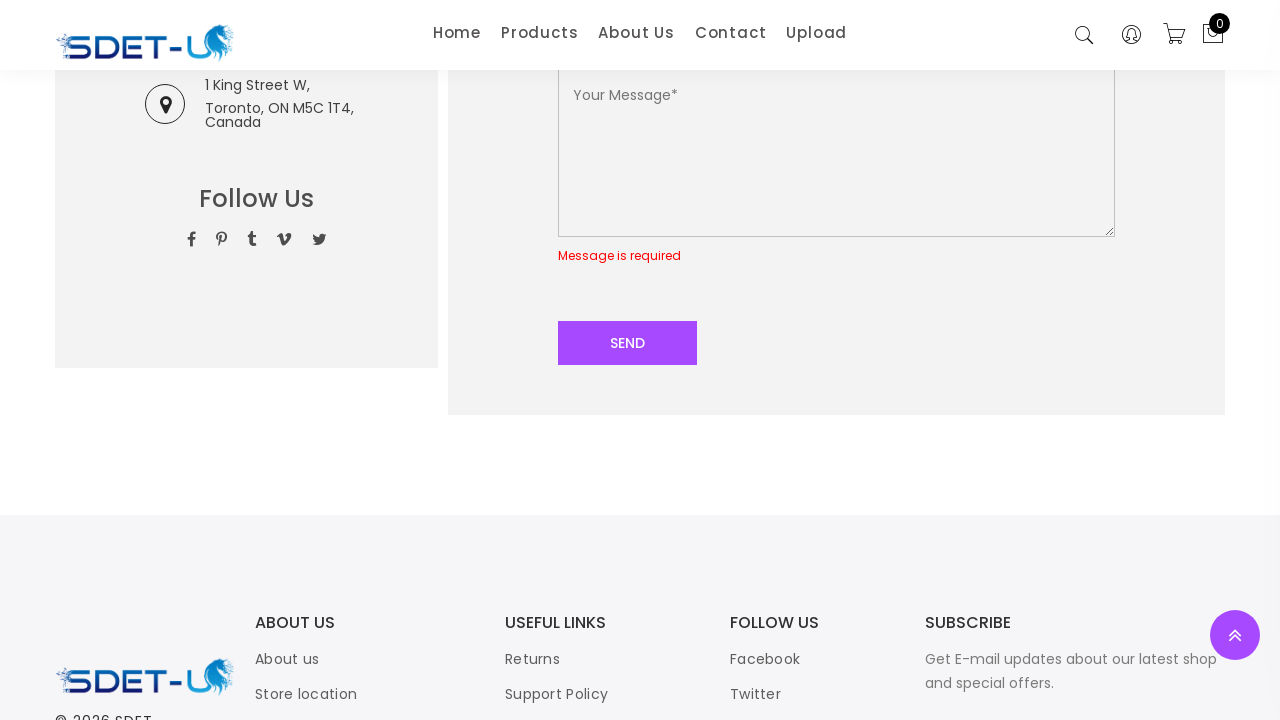

Verified that subject error message is visible
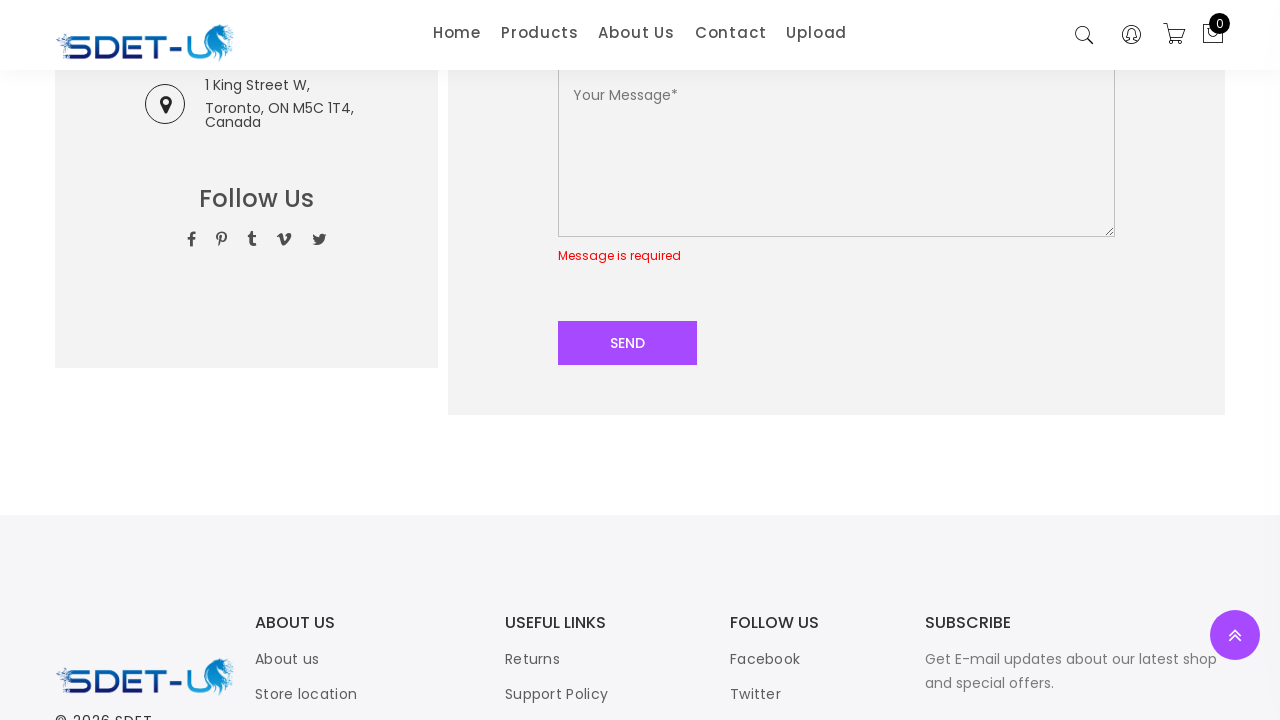

Verified that 'Message' is present in the message field error
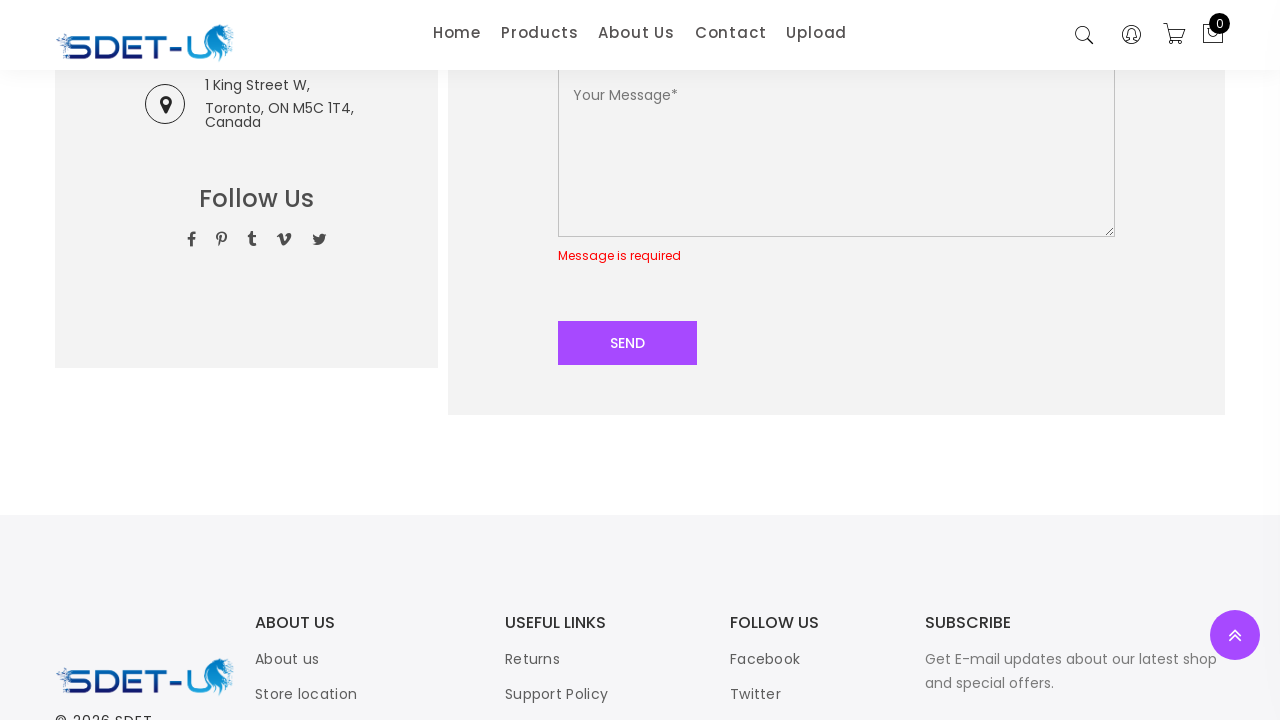

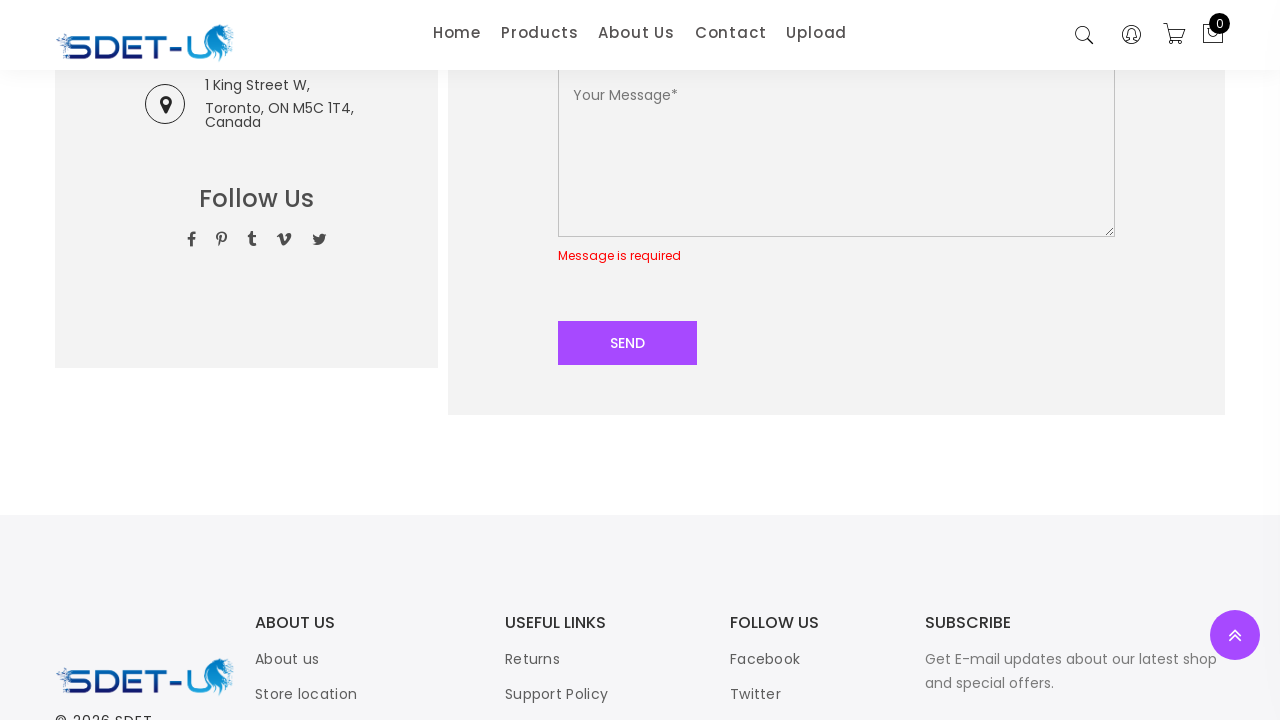